Tests the shop flow by searching for products (Capsicum and Carrot) and adding them to cart

Starting URL: https://rahulshettyacademy.com/seleniumPractise/#/

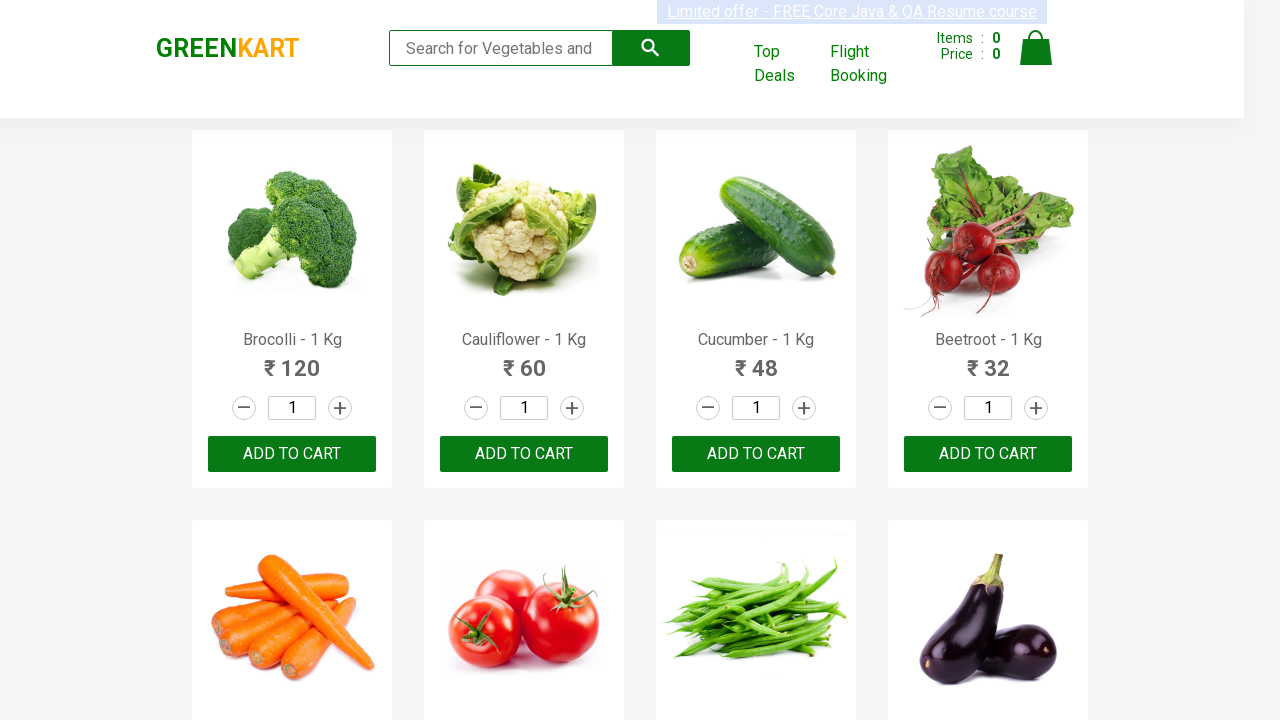

Filled search field with 'Capsicum' on .search-keyword
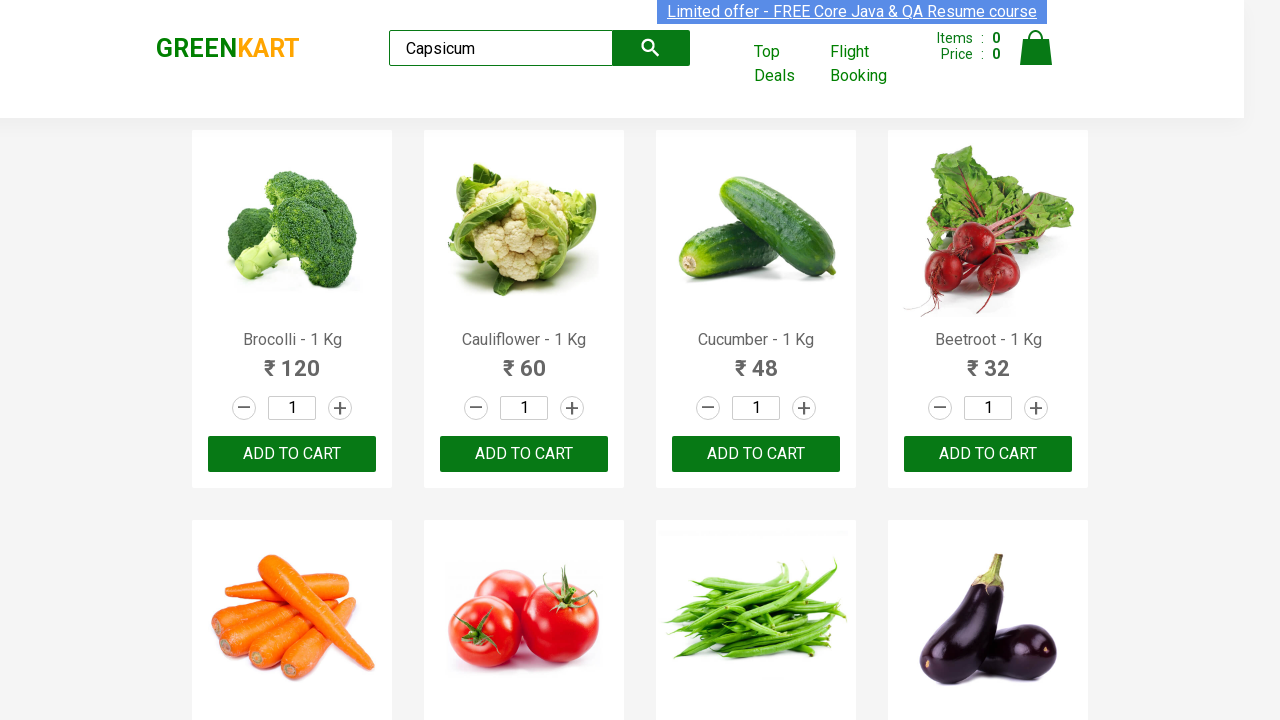

Waited 1 second for search results to load
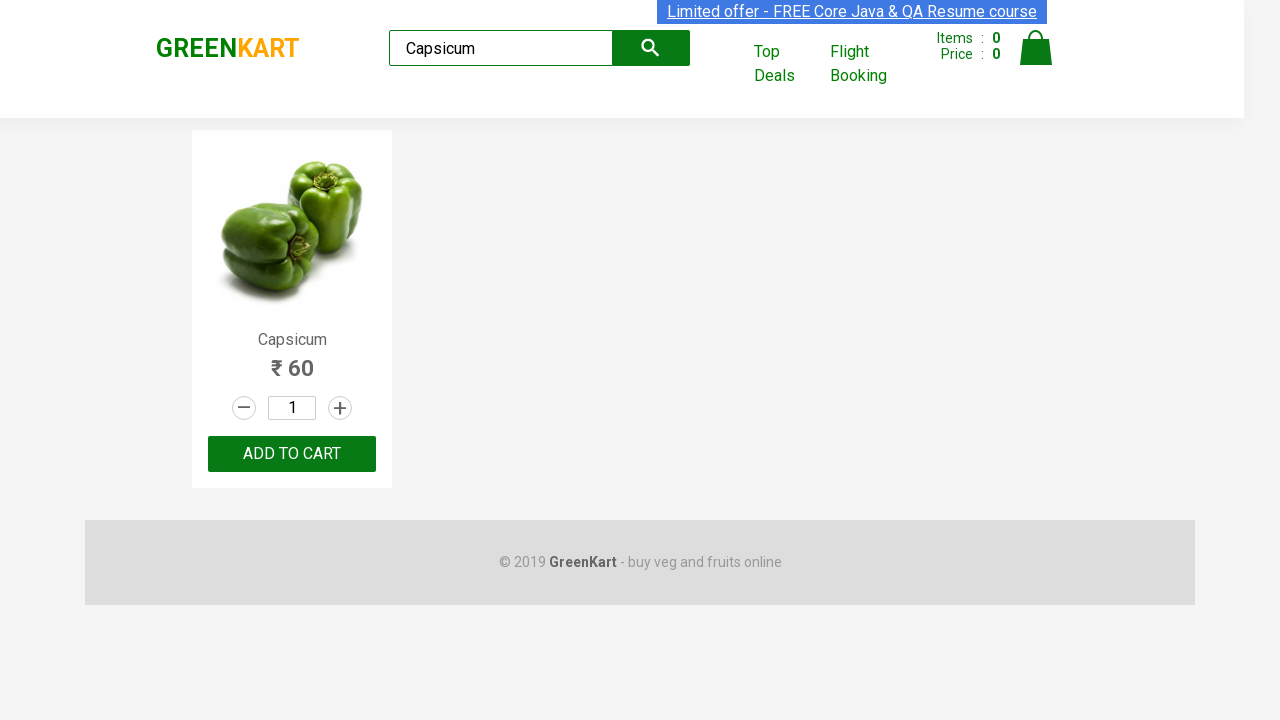

Verified Capsicum product is visible in search results
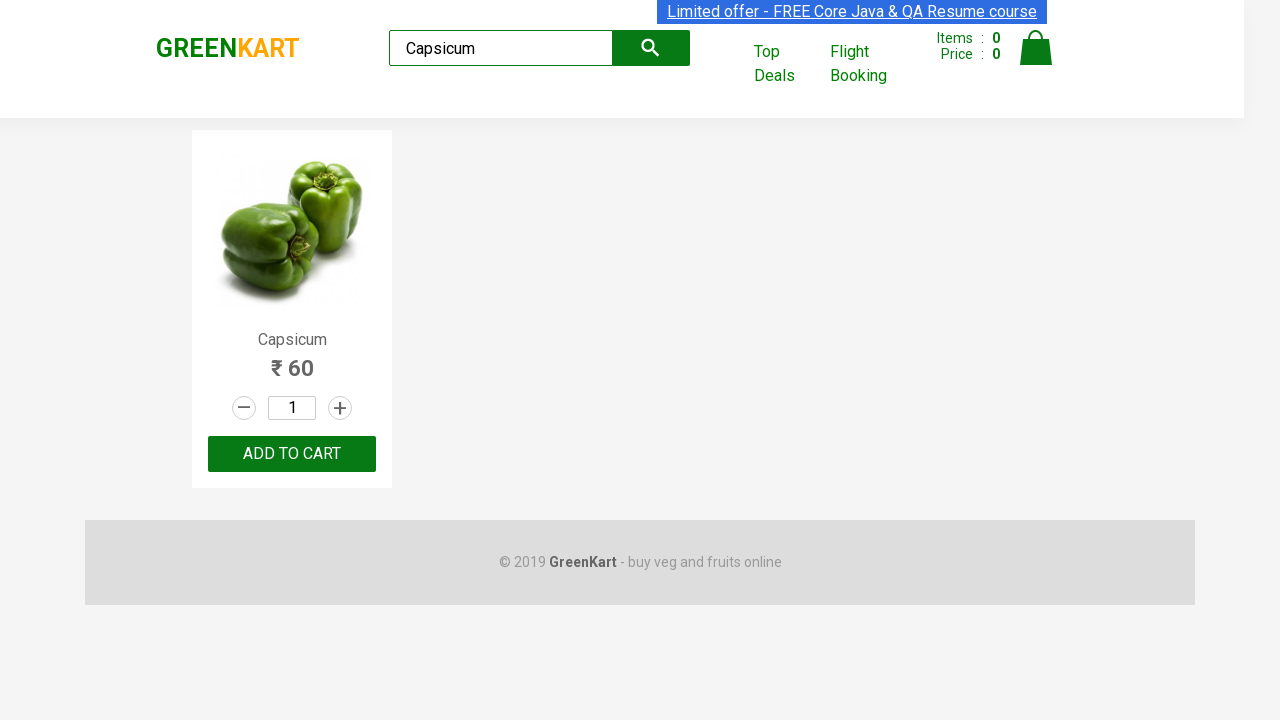

Clicked ADD TO CART button for Capsicum at (292, 454) on .product:has(.product-name:has-text("Capsicum")) button:has-text("ADD TO CART")
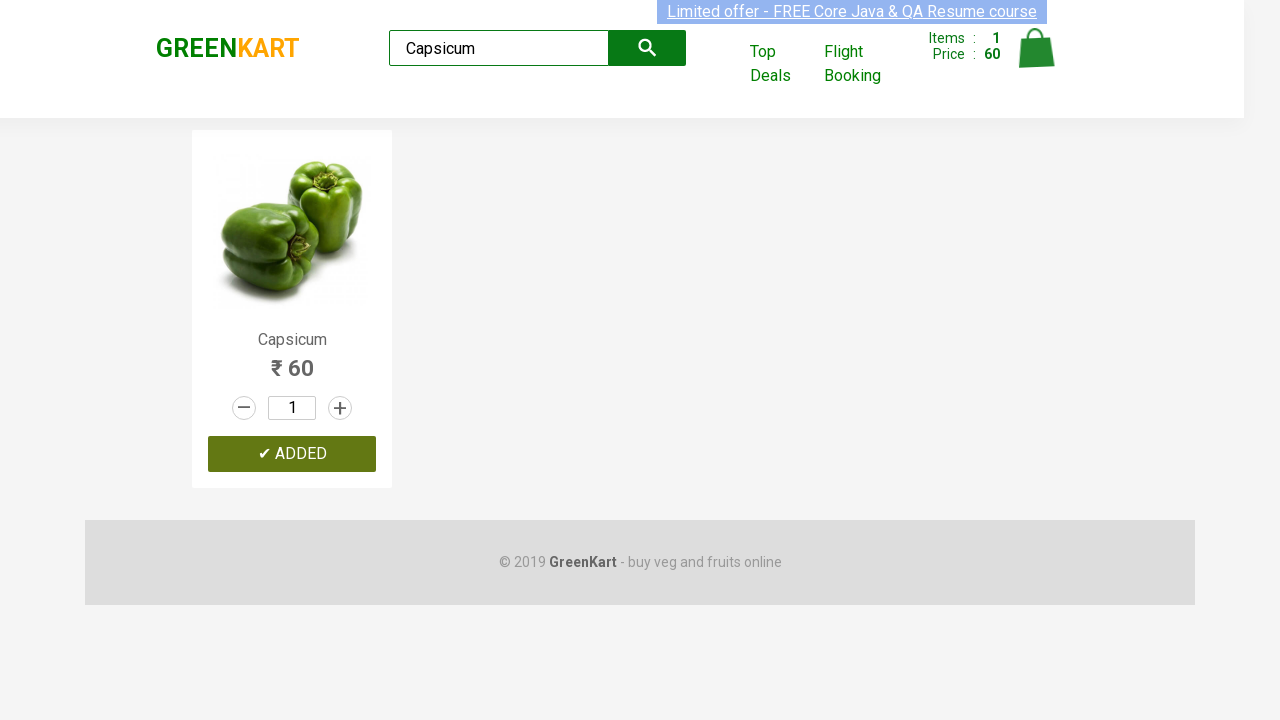

Cleared search field on .search-keyword
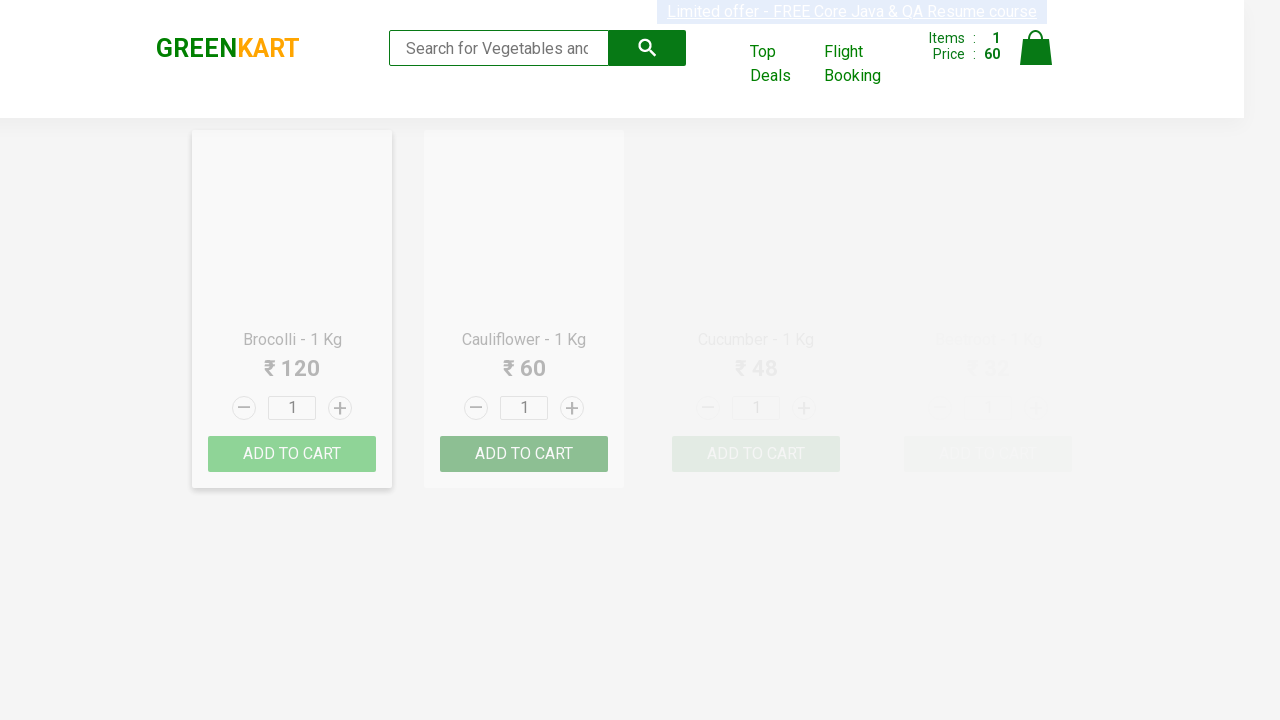

Filled search field with 'Carrot' on .search-keyword
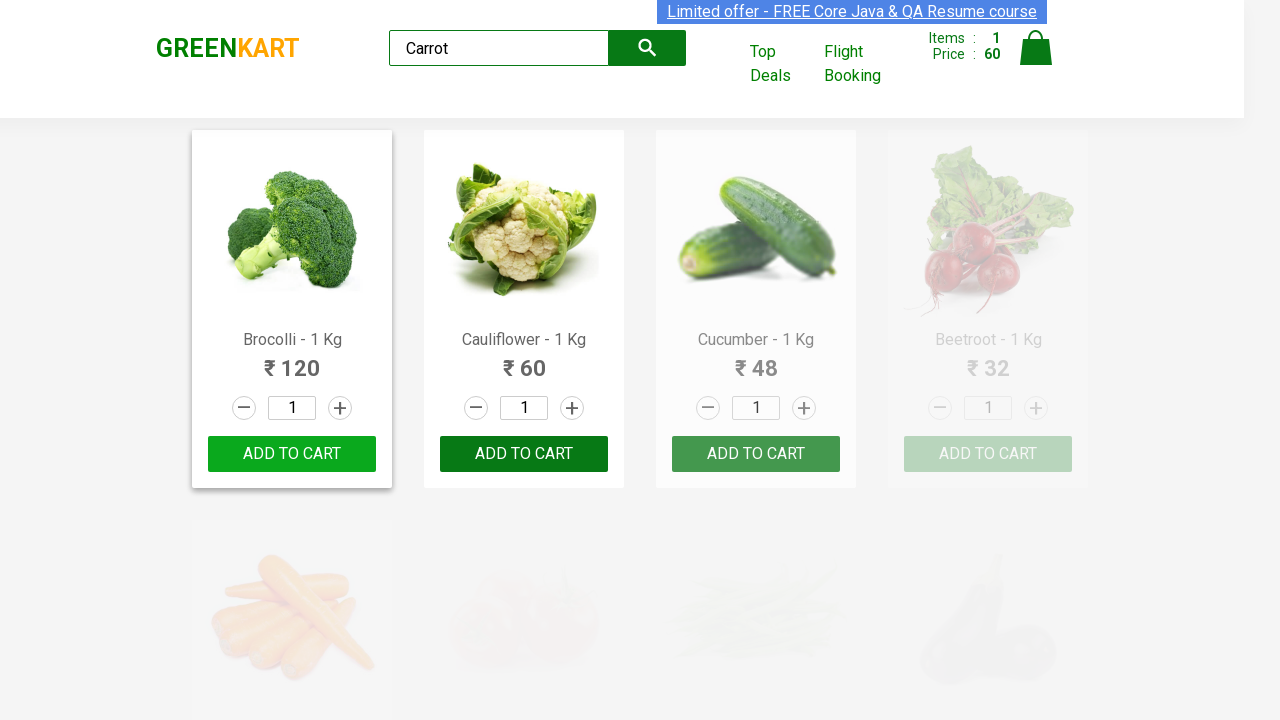

Waited 1 second for Carrot search results to load
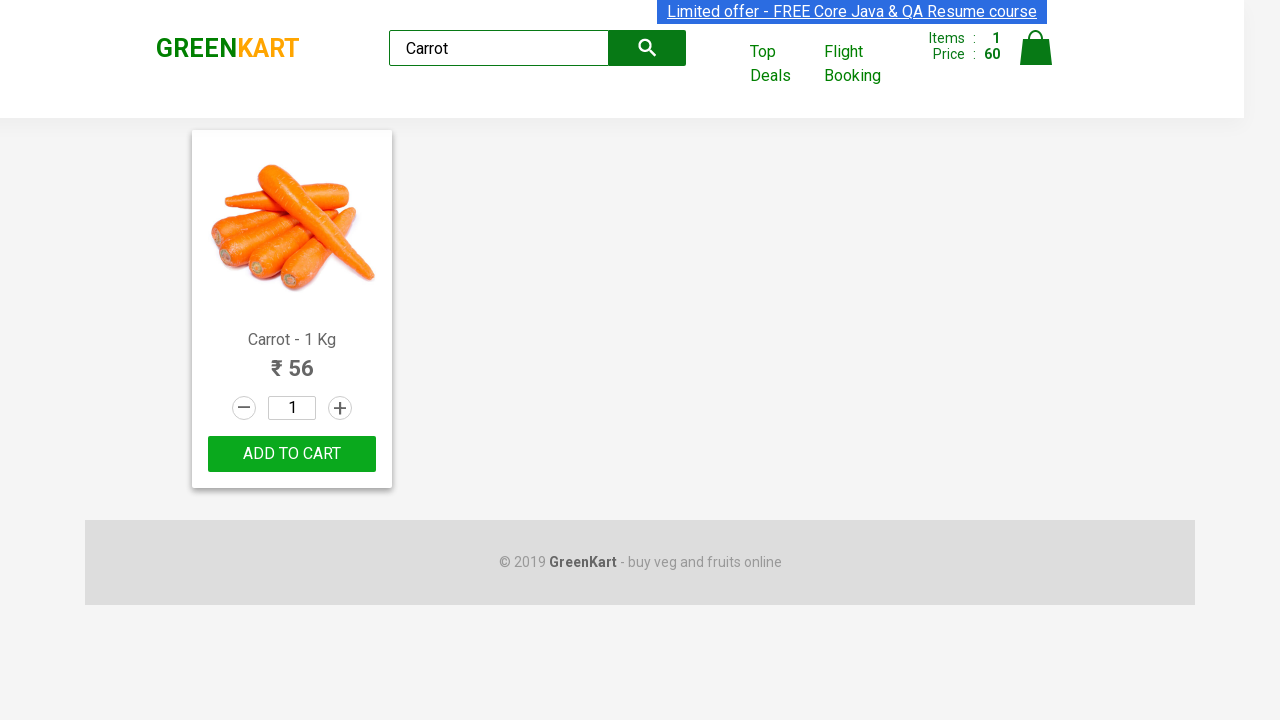

Verified Carrot product is visible in search results
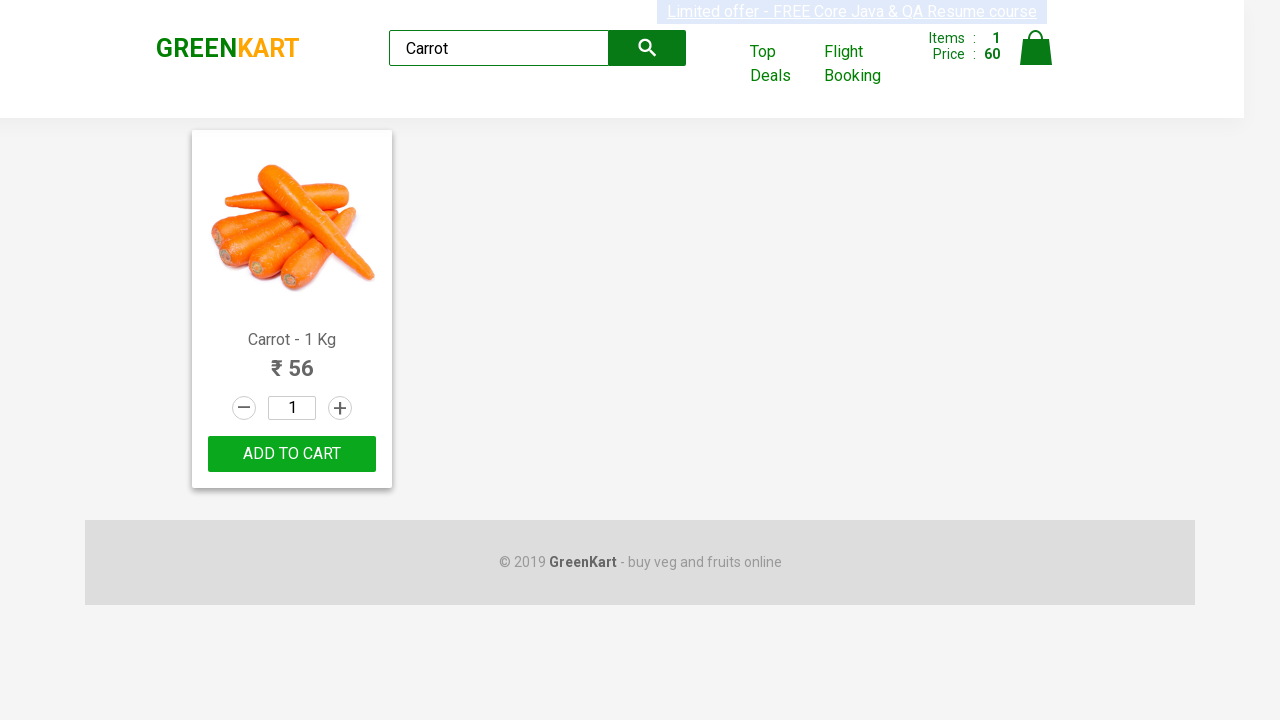

Clicked ADD TO CART button for Carrot at (292, 454) on .product:has(.product-name:has-text("Carrot")) button:has-text("ADD TO CART")
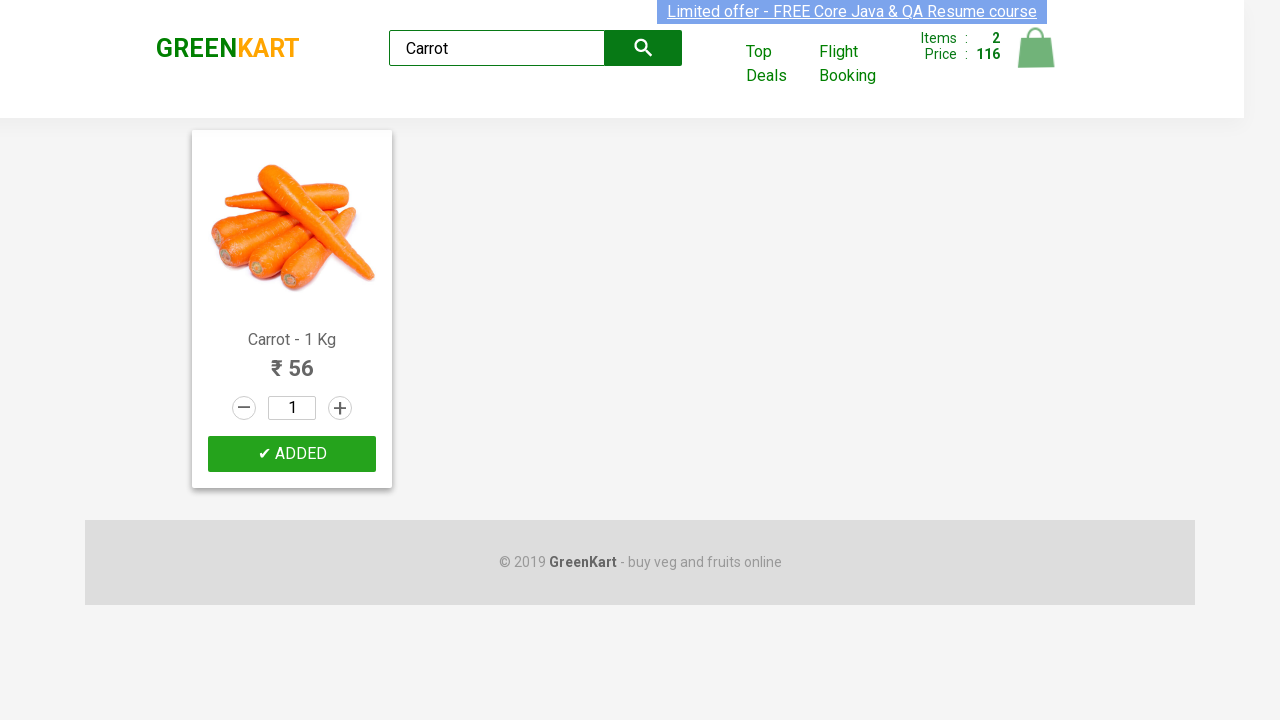

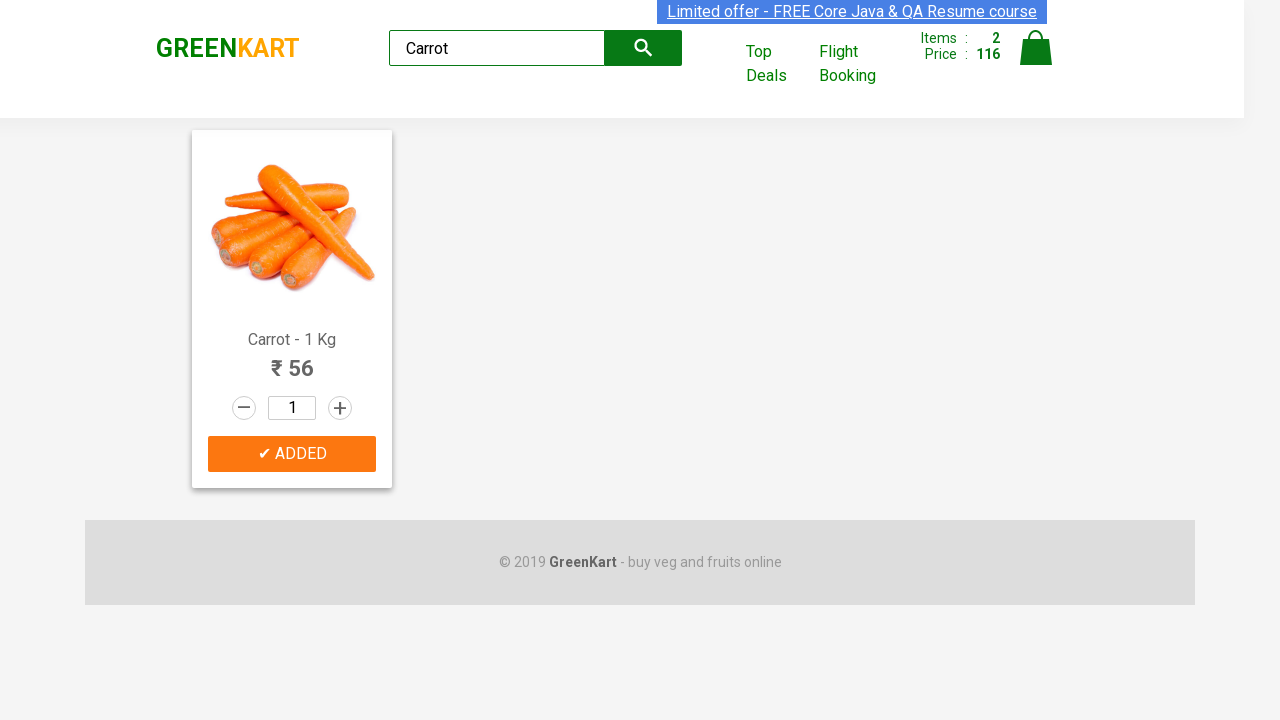